Navigates to the login page and verifies the login button text is correct

Starting URL: https://the-internet.herokuapp.com/

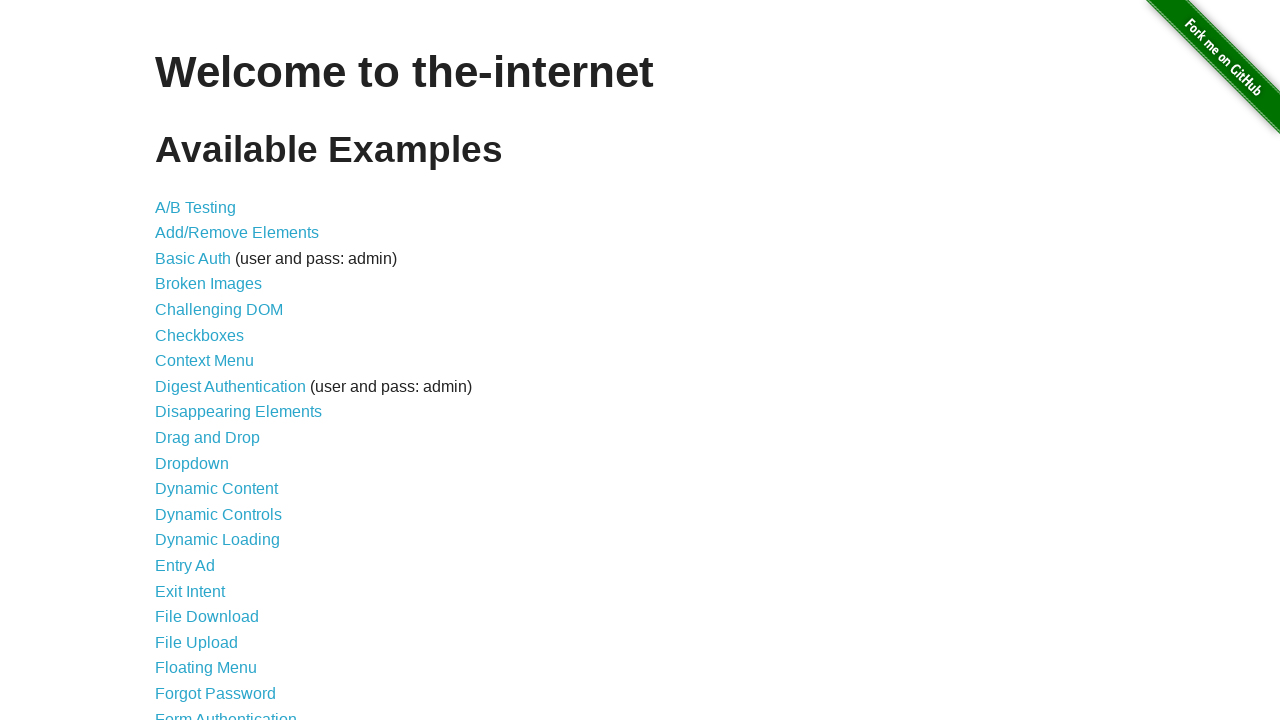

Clicked on Form Authentication link to navigate to login page at (226, 712) on xpath=//a[@href="/login"]
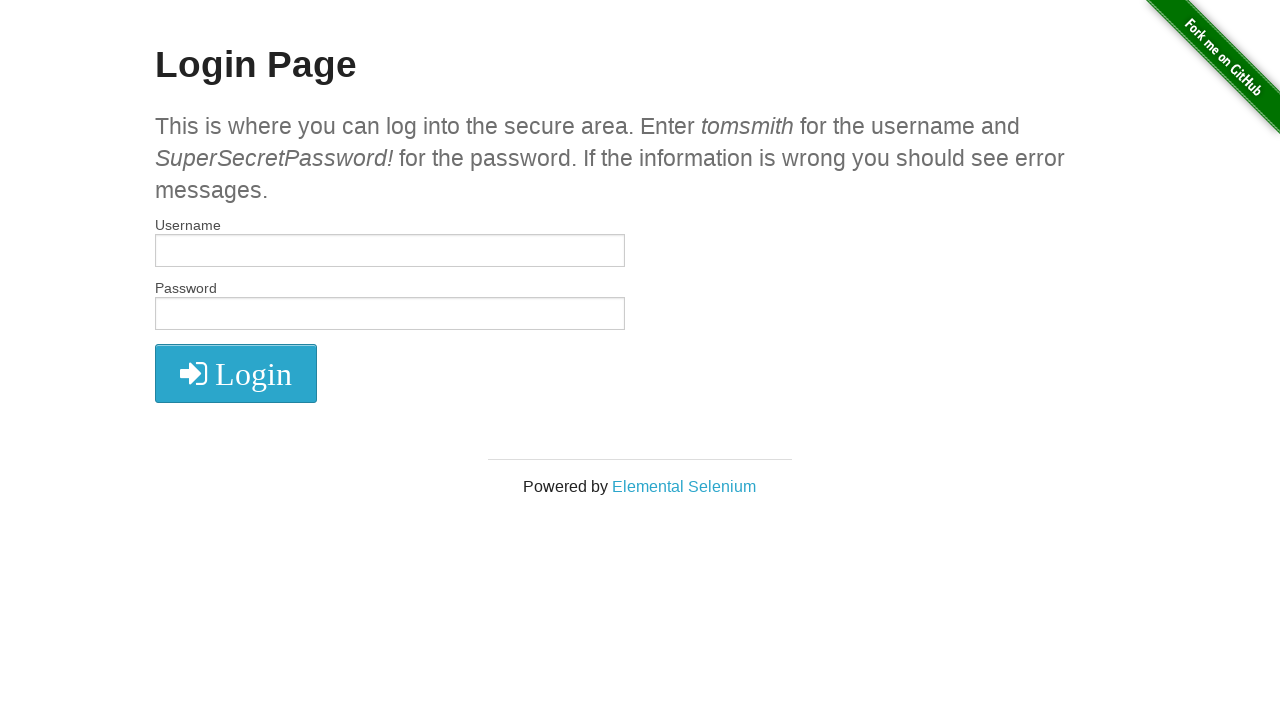

Login button loaded and is visible on the page
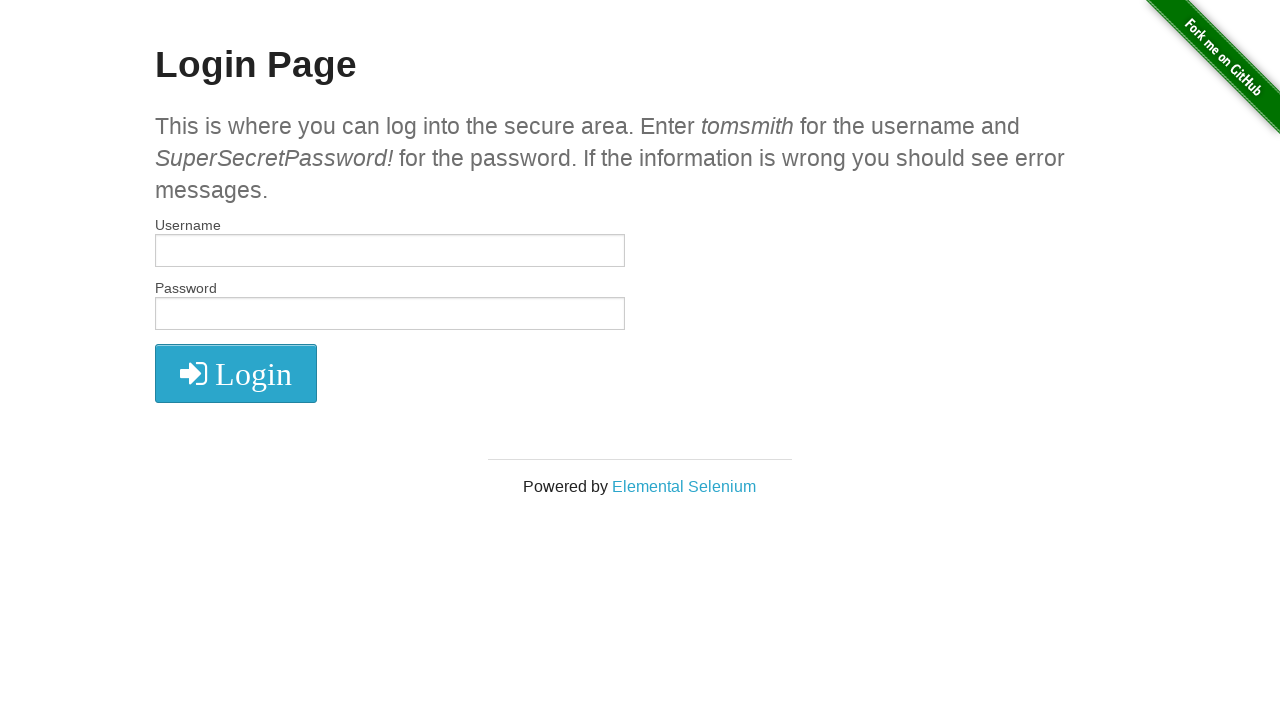

Verified login button text is correct: 'Login'
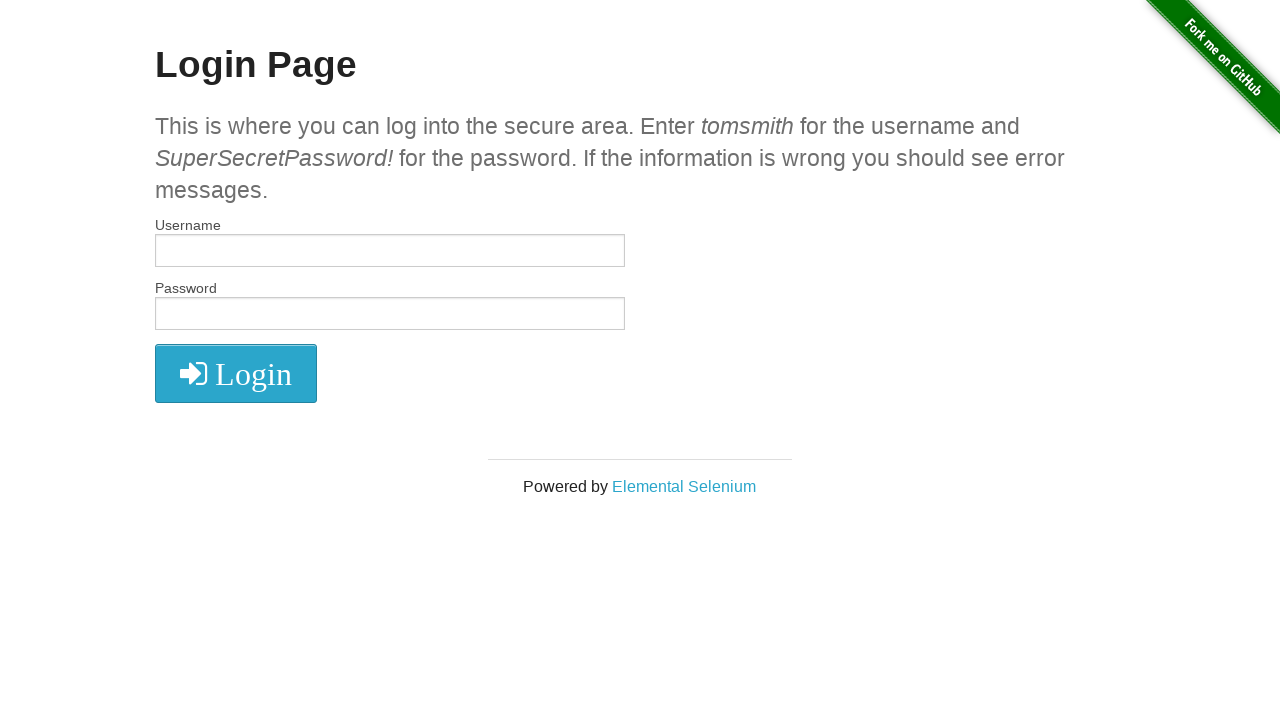

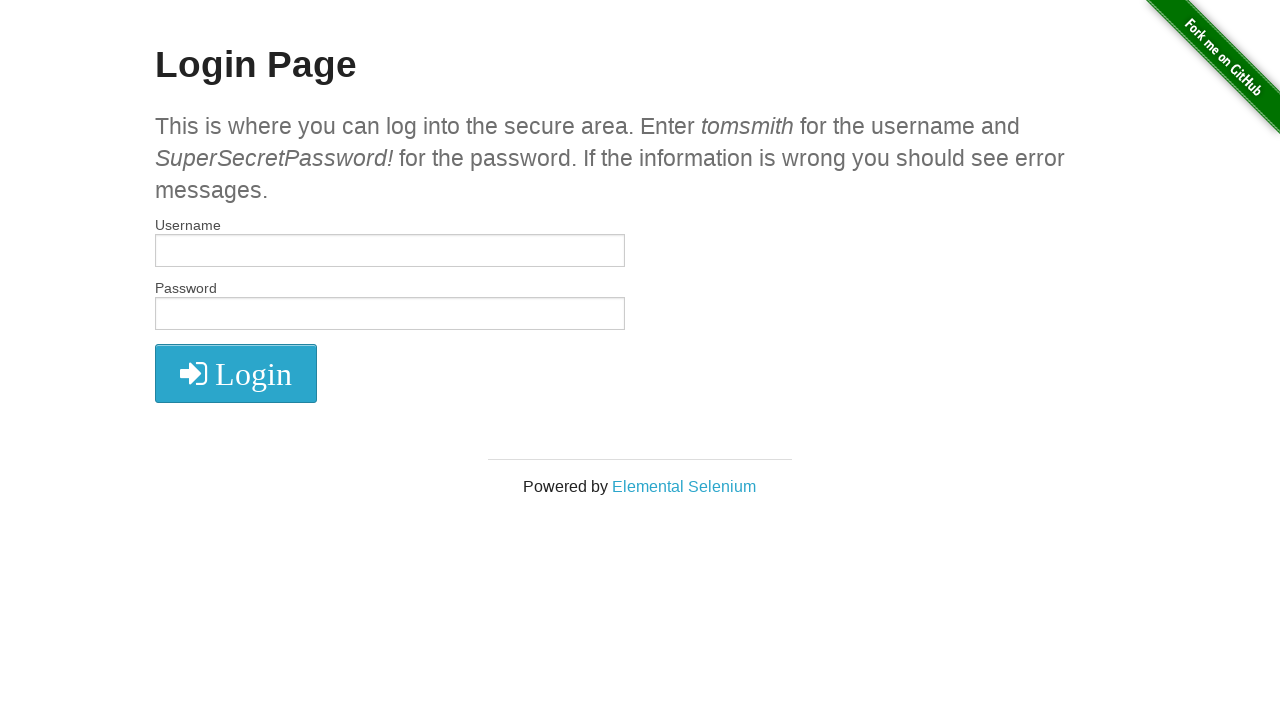